Tests the homepage of Training Support website by verifying the page title is "Training Support", then clicks the first link on the page and verifies the new page title is "About Training Support".

Starting URL: https://www.training-support.net

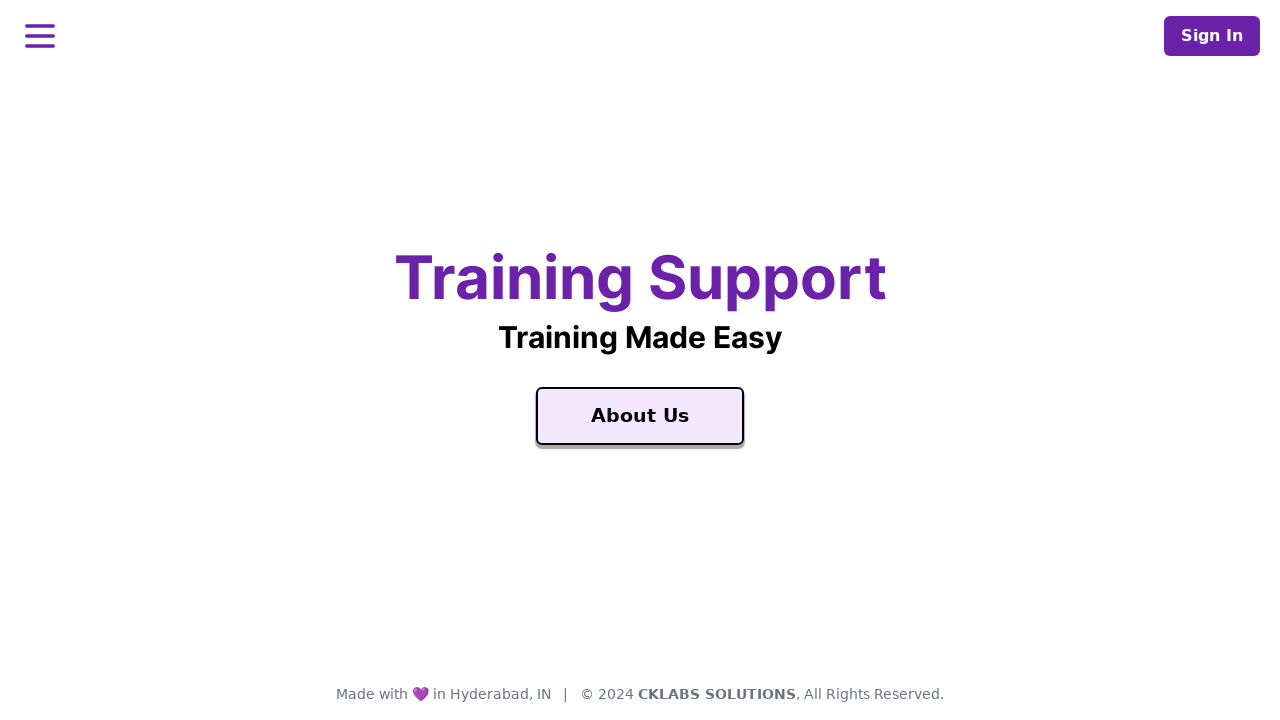

Verified initial page title is 'Training Support'
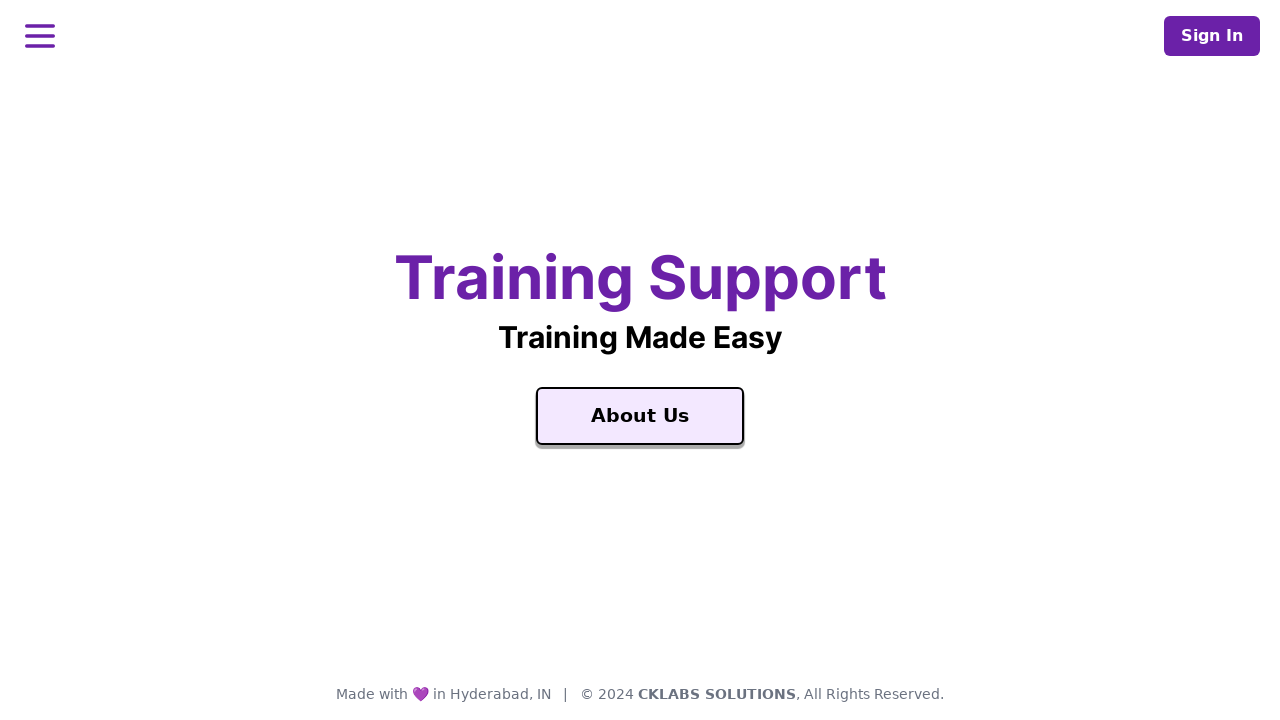

Printed initial page title
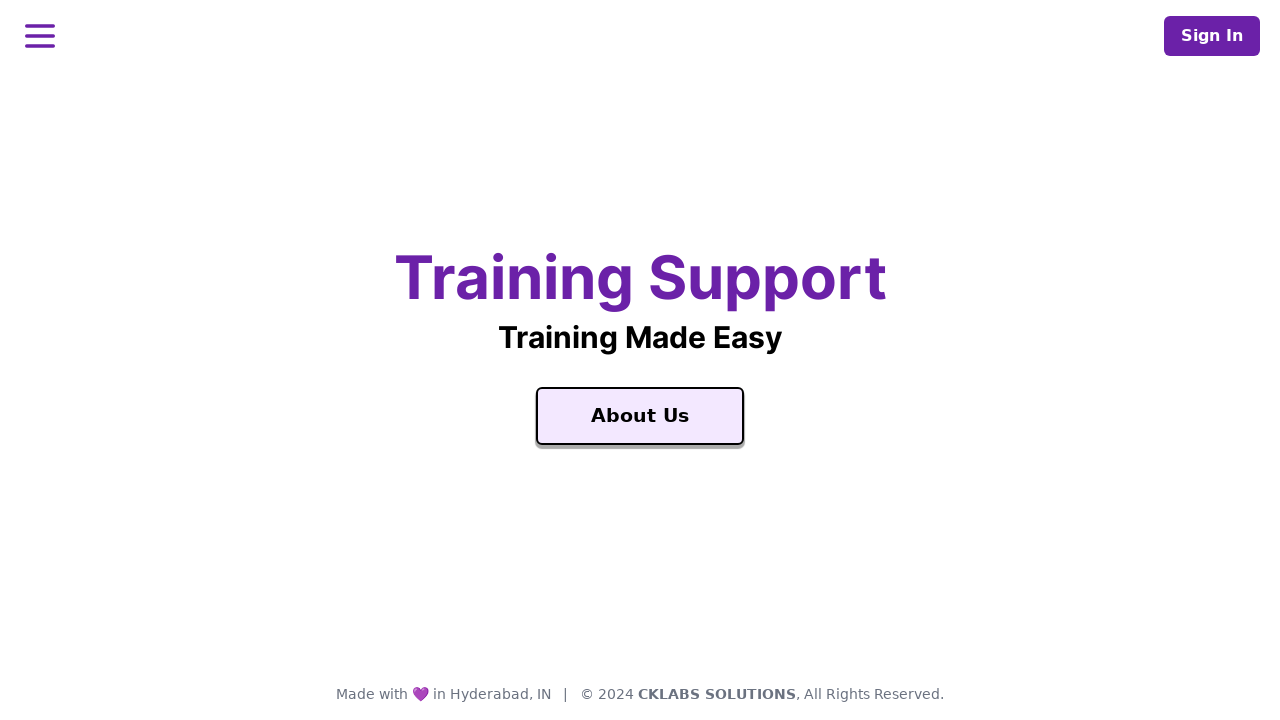

Clicked the first link on the page at (640, 416) on a
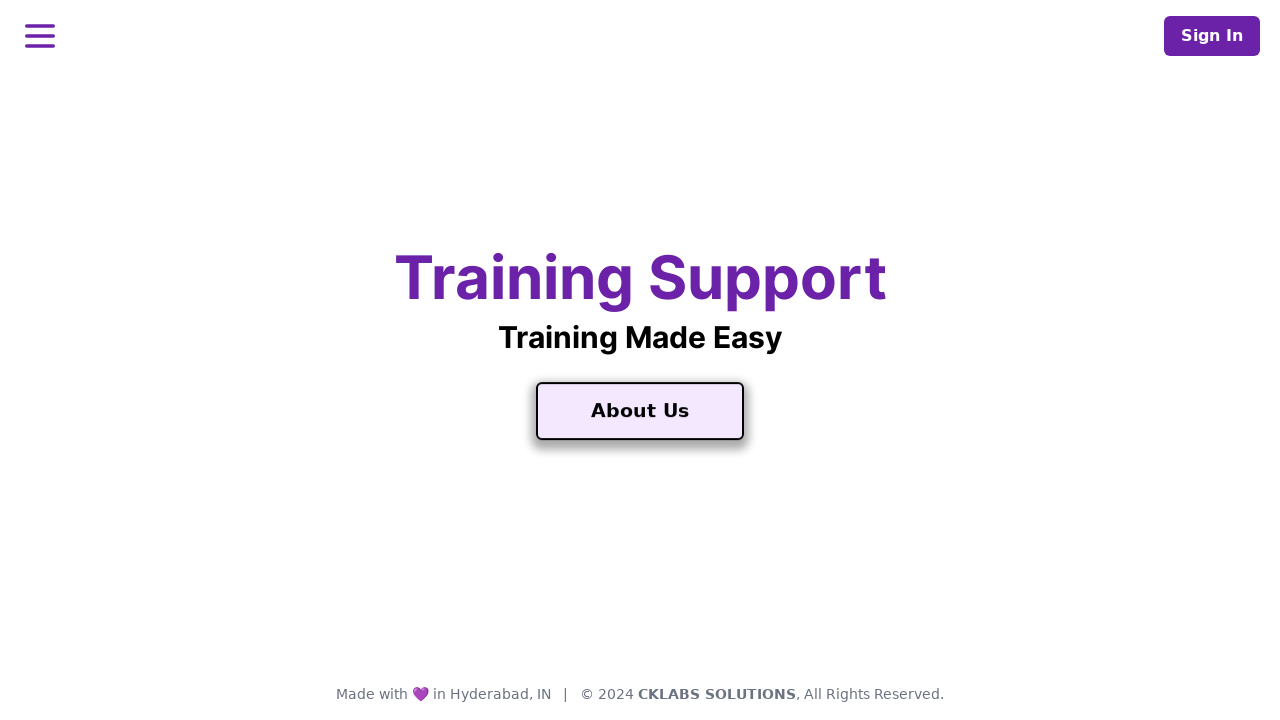

Waited for page load to complete
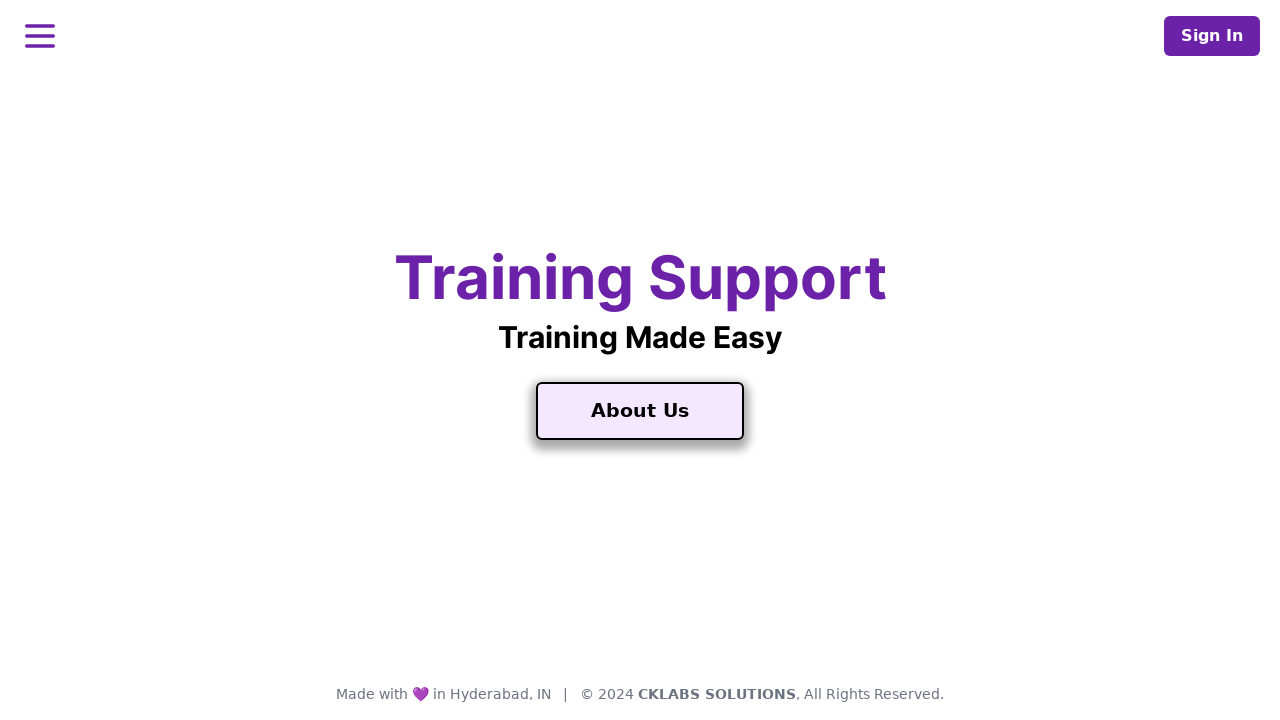

Printed new page title
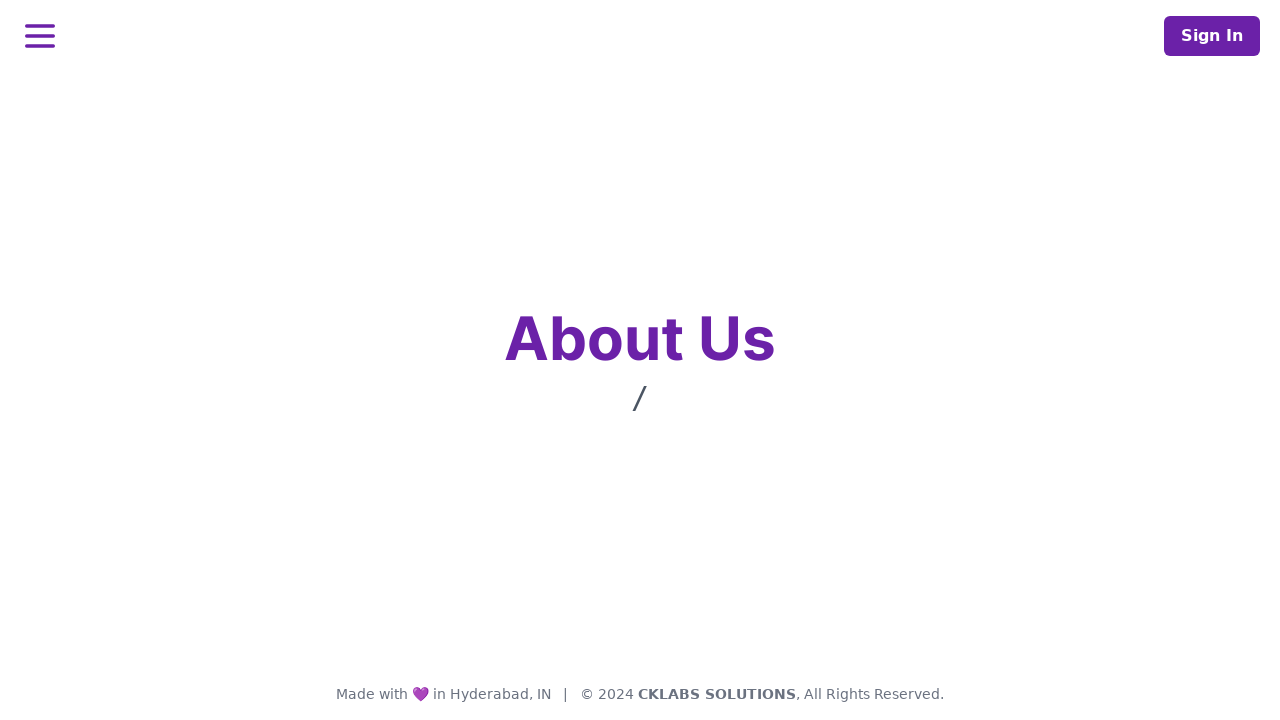

Verified new page title is 'About Training Support'
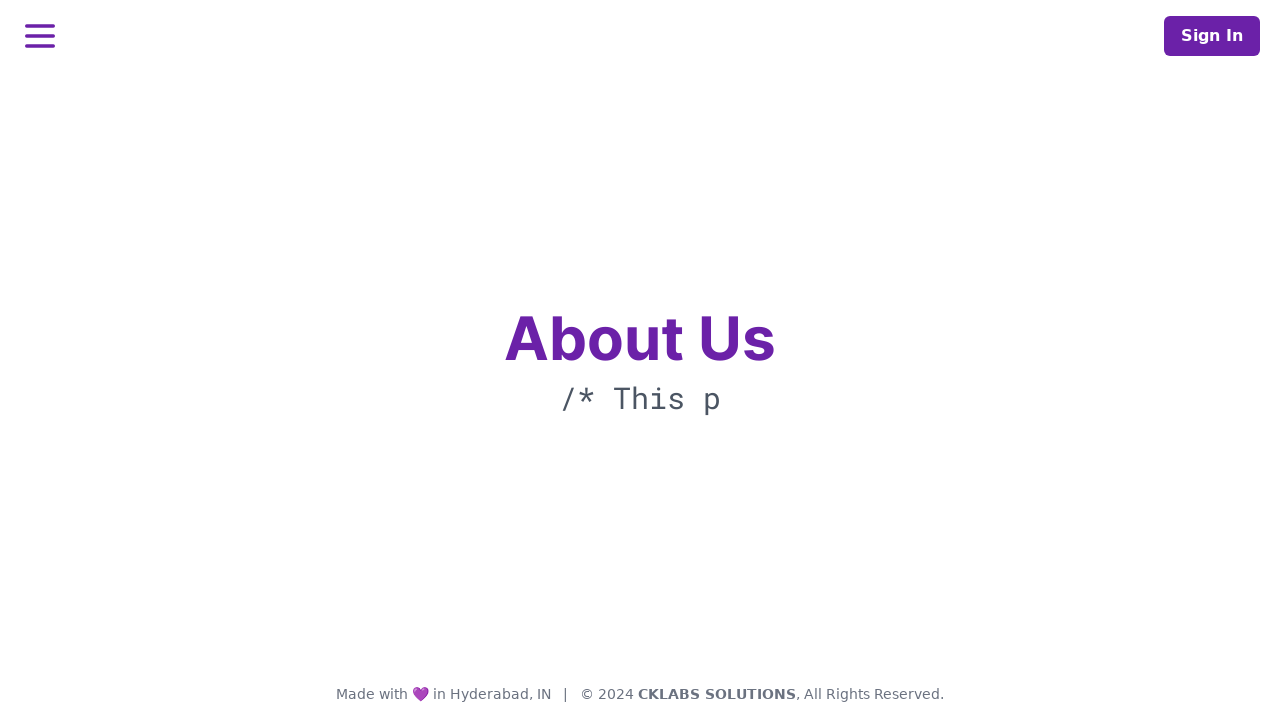

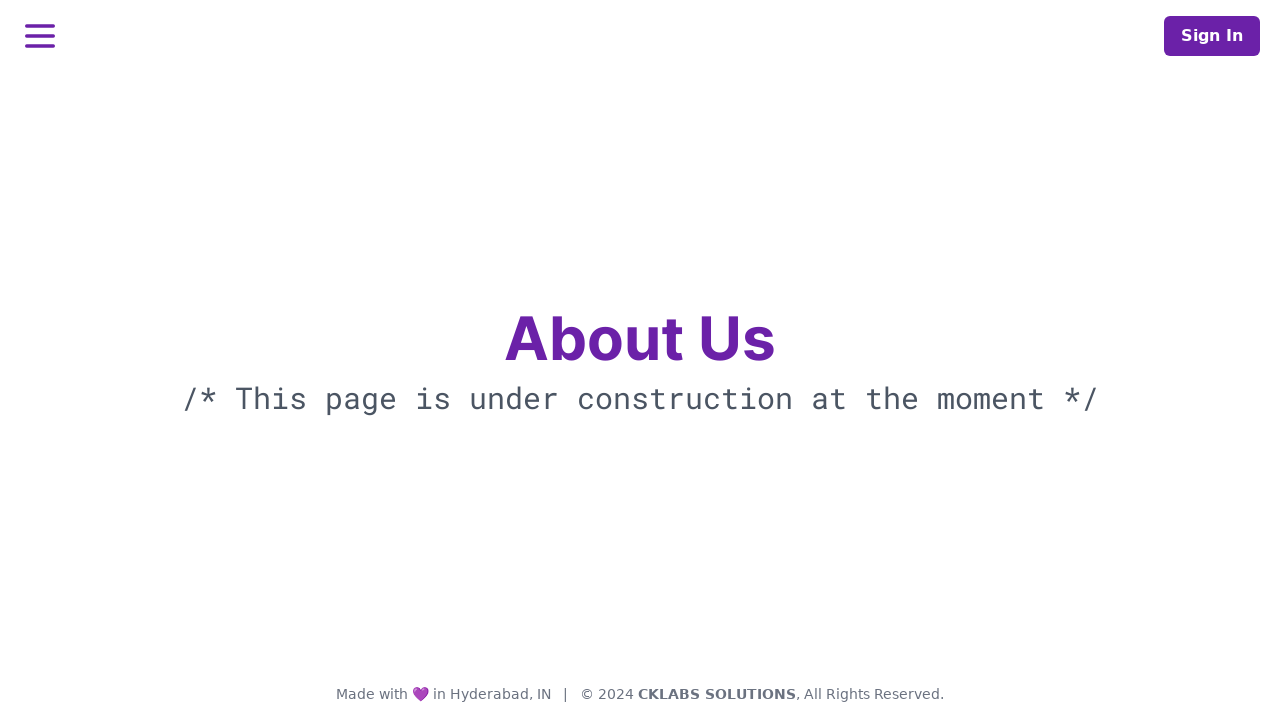